Tests dynamic dropdown functionality by selecting passenger count and auto-suggesting country selection

Starting URL: https://rahulshettyacademy.com/dropdownsPractise

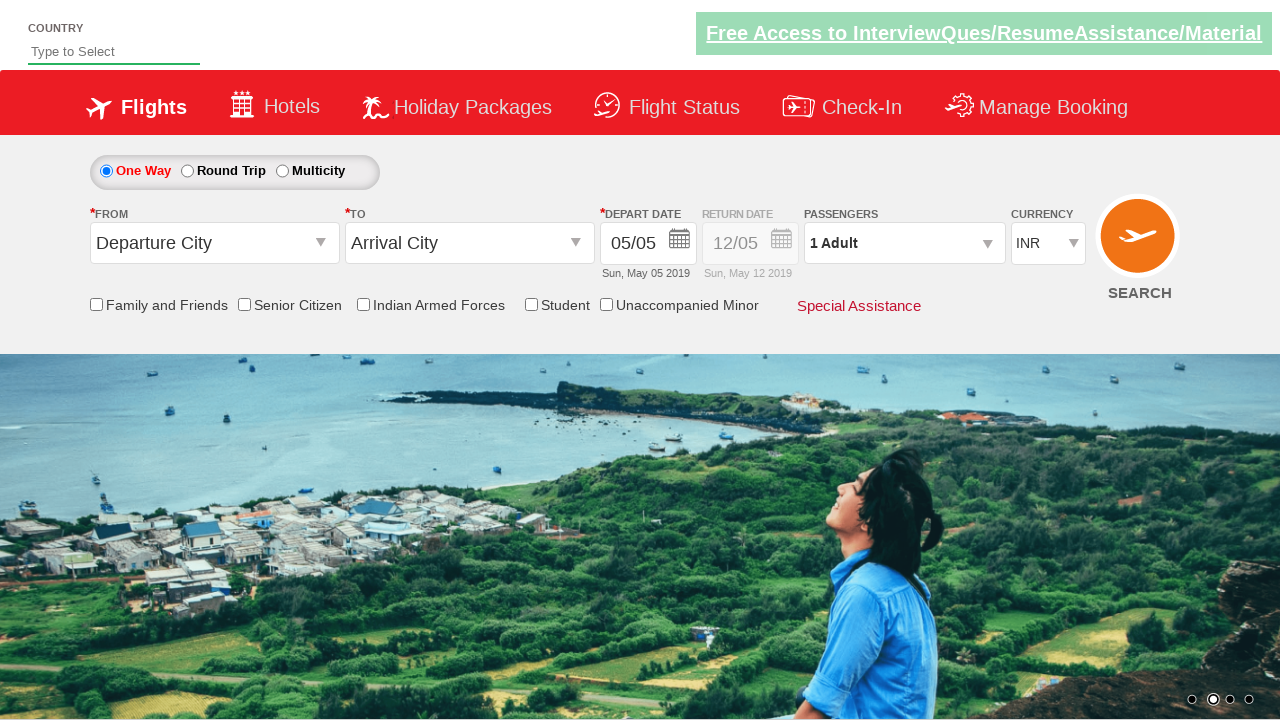

Clicked on passenger info dropdown at (904, 243) on #divpaxinfo
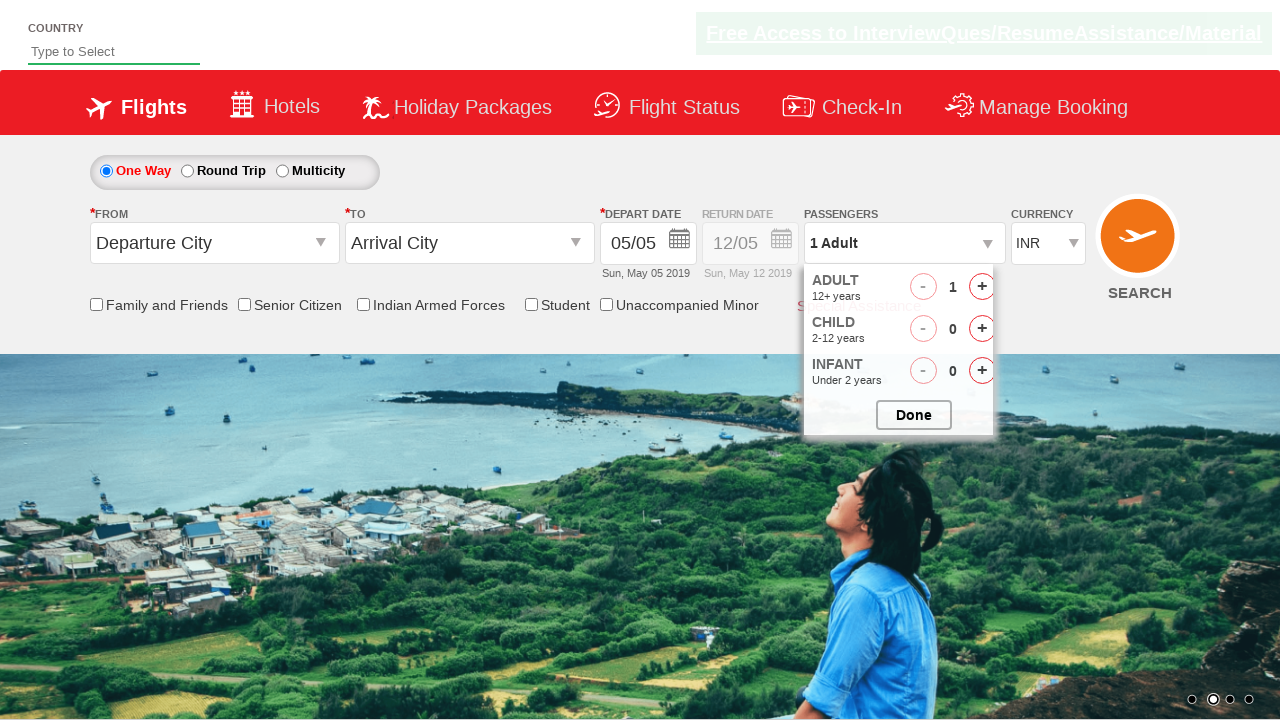

Clicked to increment adult passenger count at (982, 288) on #hrefIncAdt
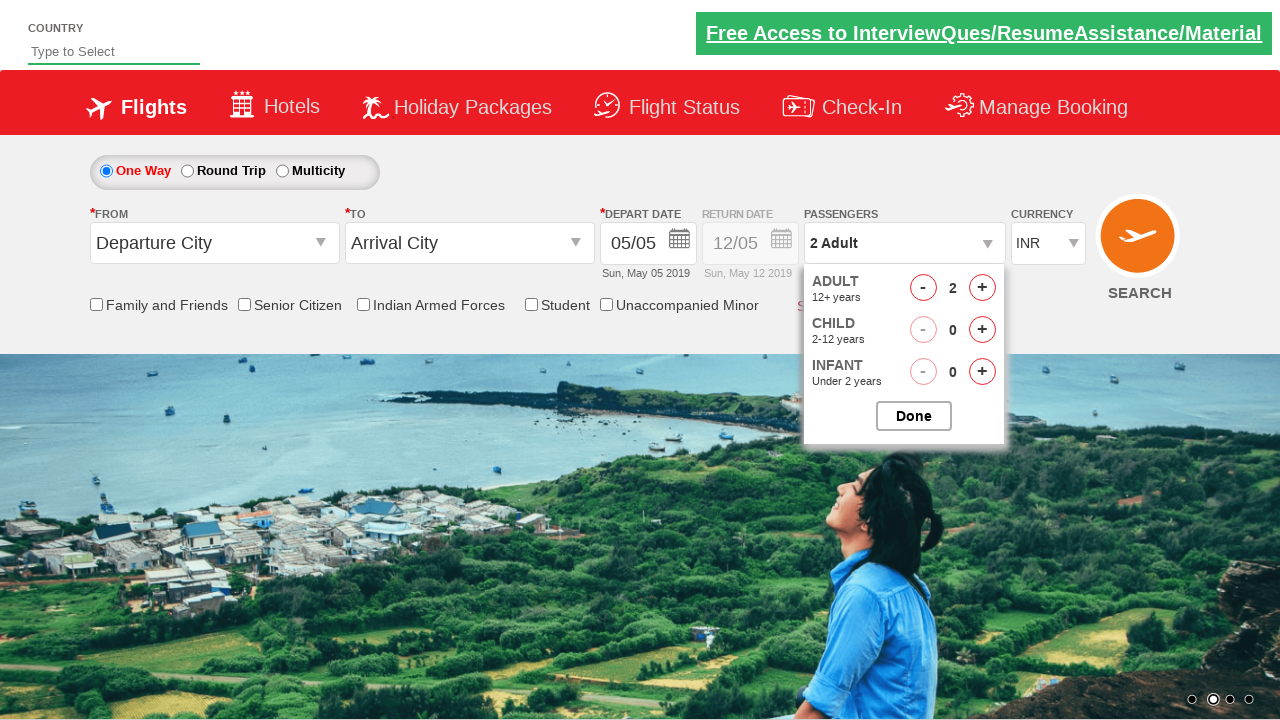

Closed passenger selection dropdown at (914, 416) on #btnclosepaxoption
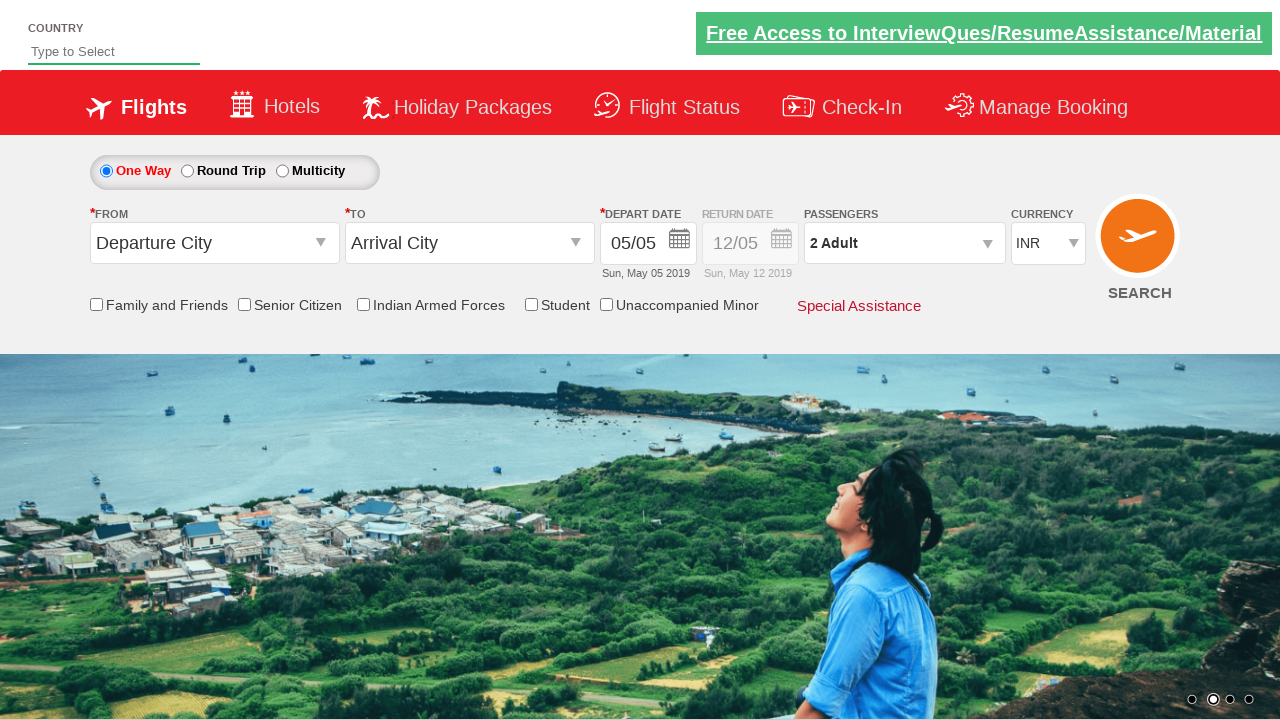

Typed 'ind' in autosuggest field on #autosuggest
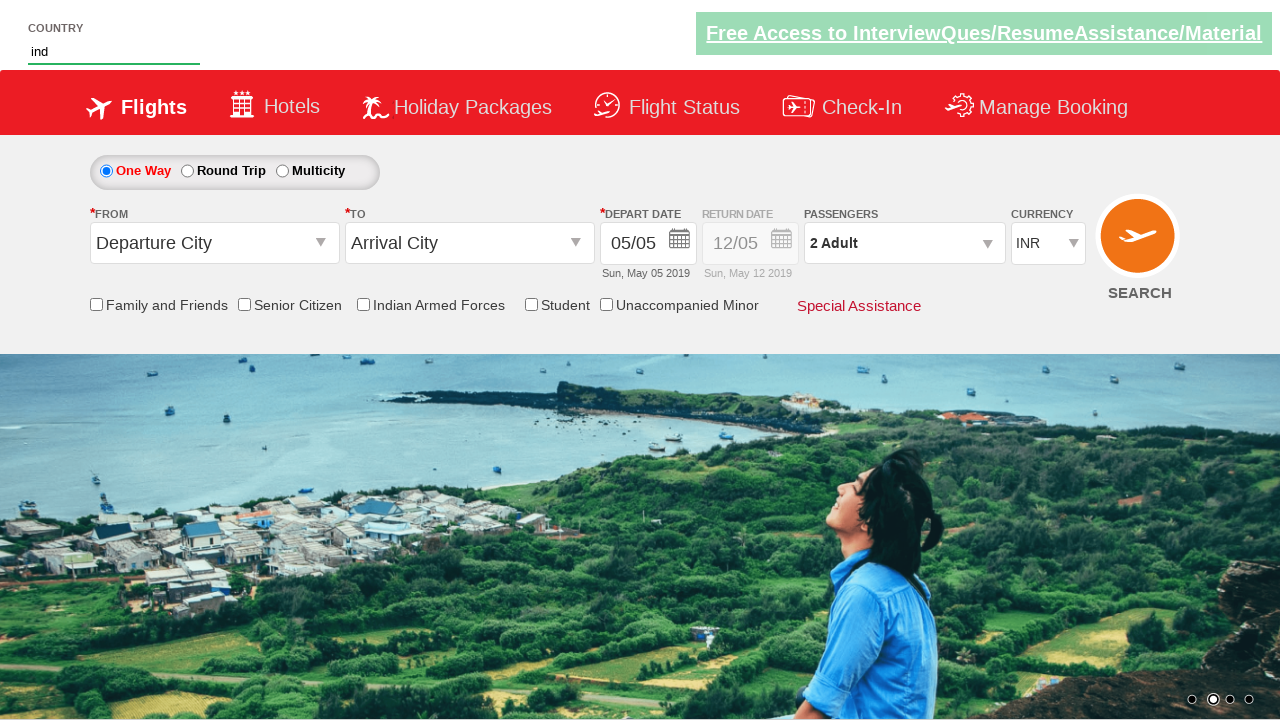

Waited for autosuggest dropdown options to appear
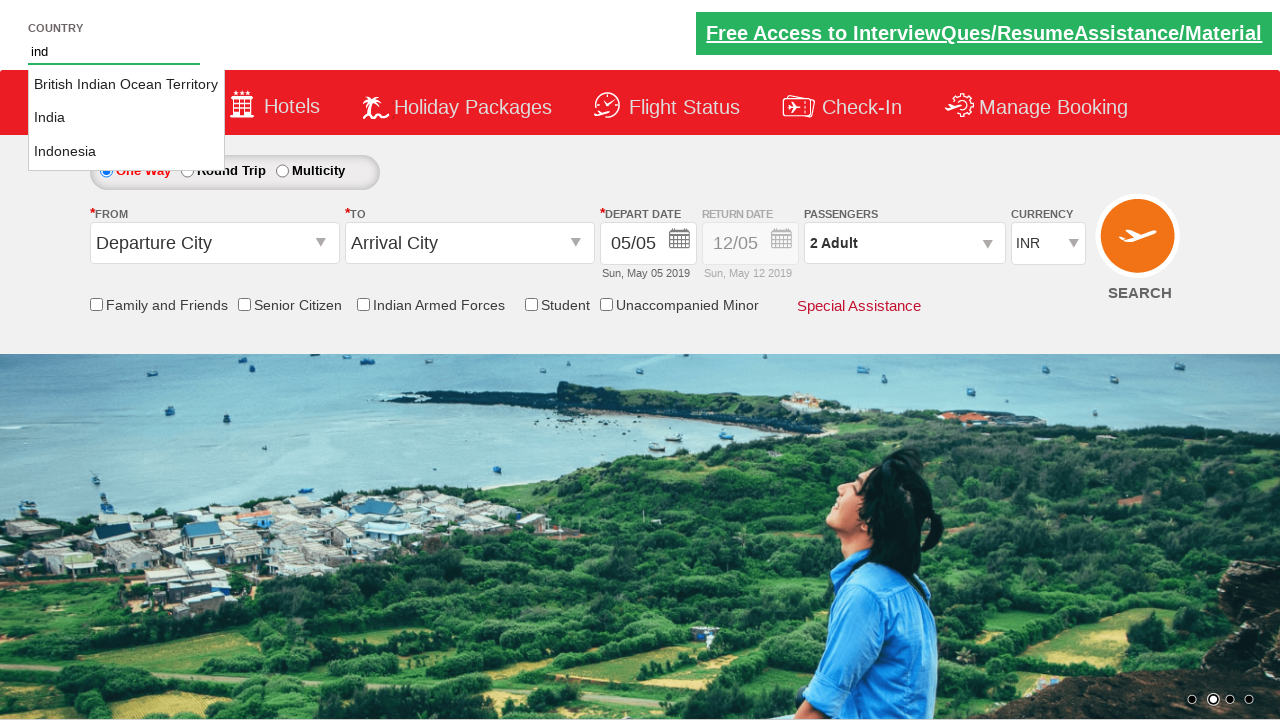

Selected 'India' from autosuggest dropdown at (126, 118) on li[class='ui-menu-item'] a >> nth=1
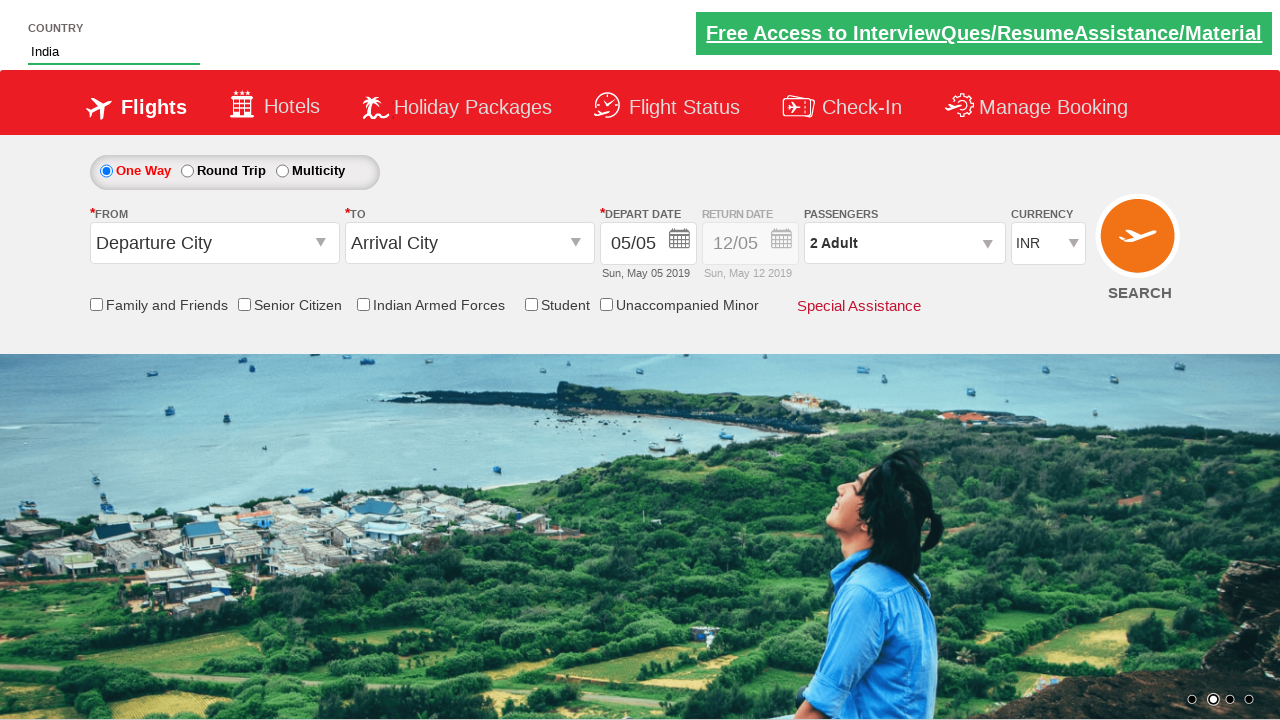

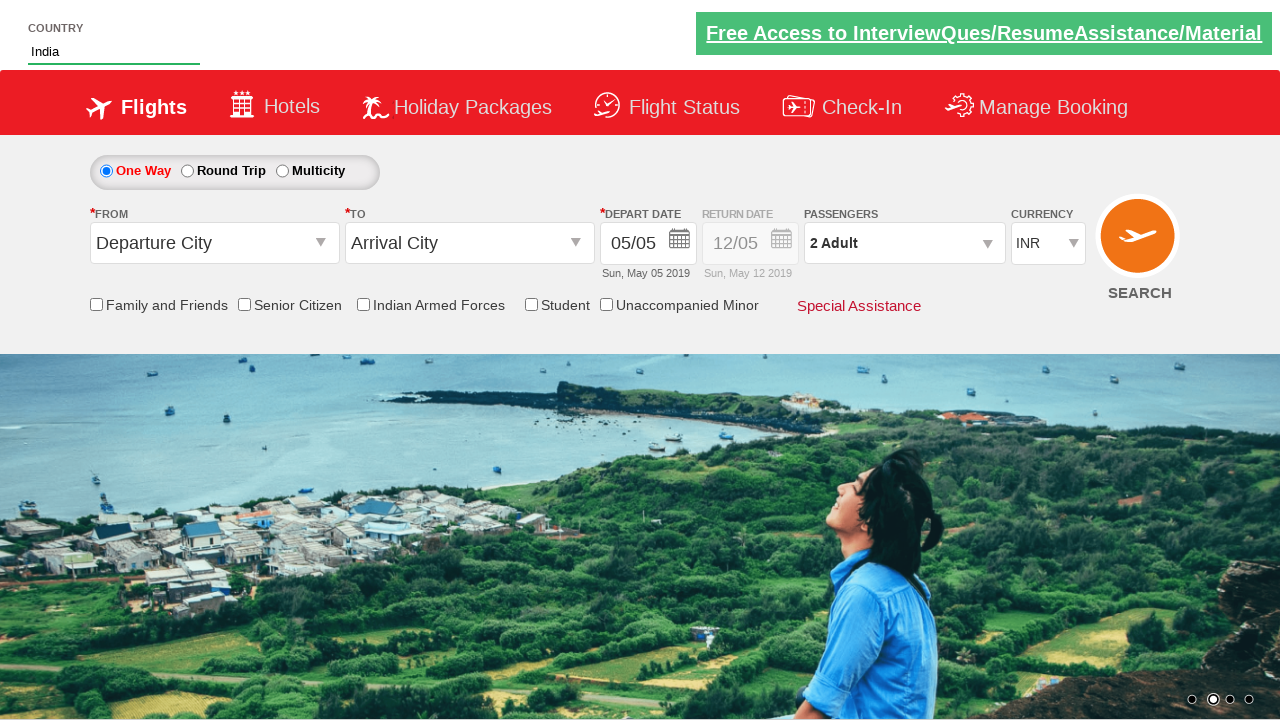